Tests right-click context menu functionality by performing a right-click action on an element, selecting 'Copy' from the context menu, and verifying the alert message

Starting URL: https://swisnl.github.io/jQuery-contextMenu/demo.html

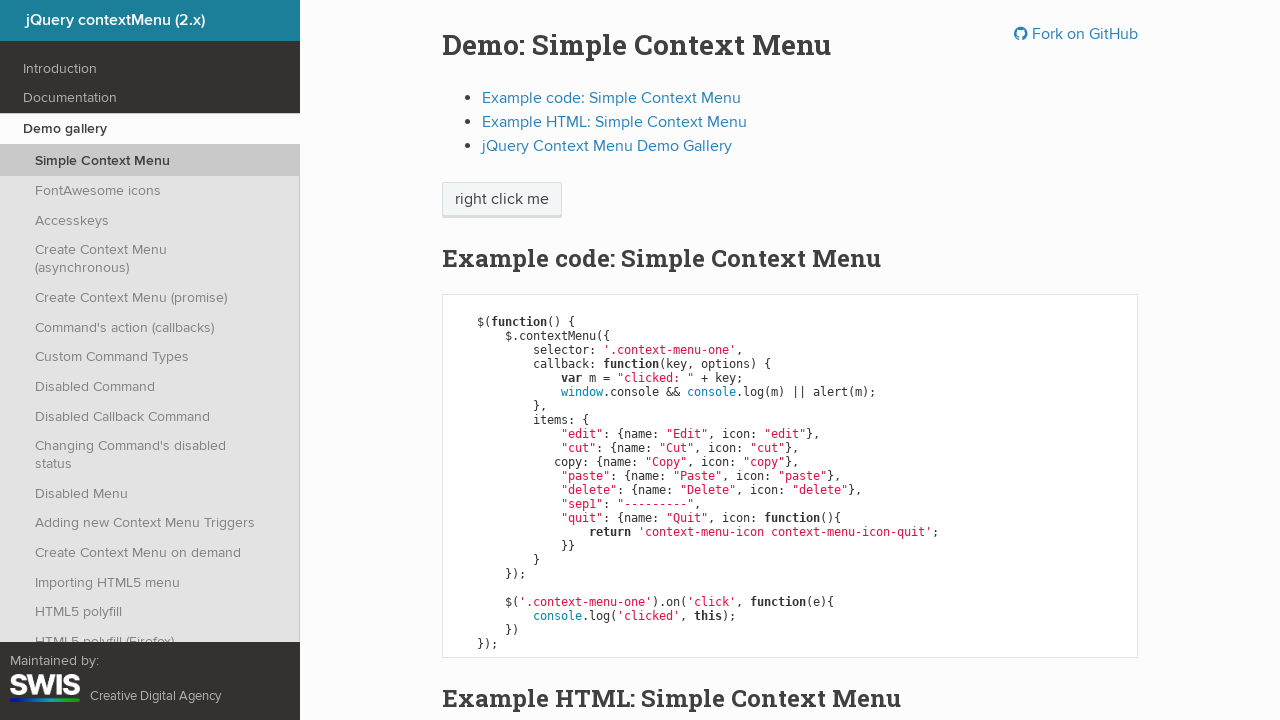

Right-clicked on context menu button at (502, 200) on //span[@class='context-menu-one btn btn-neutral']
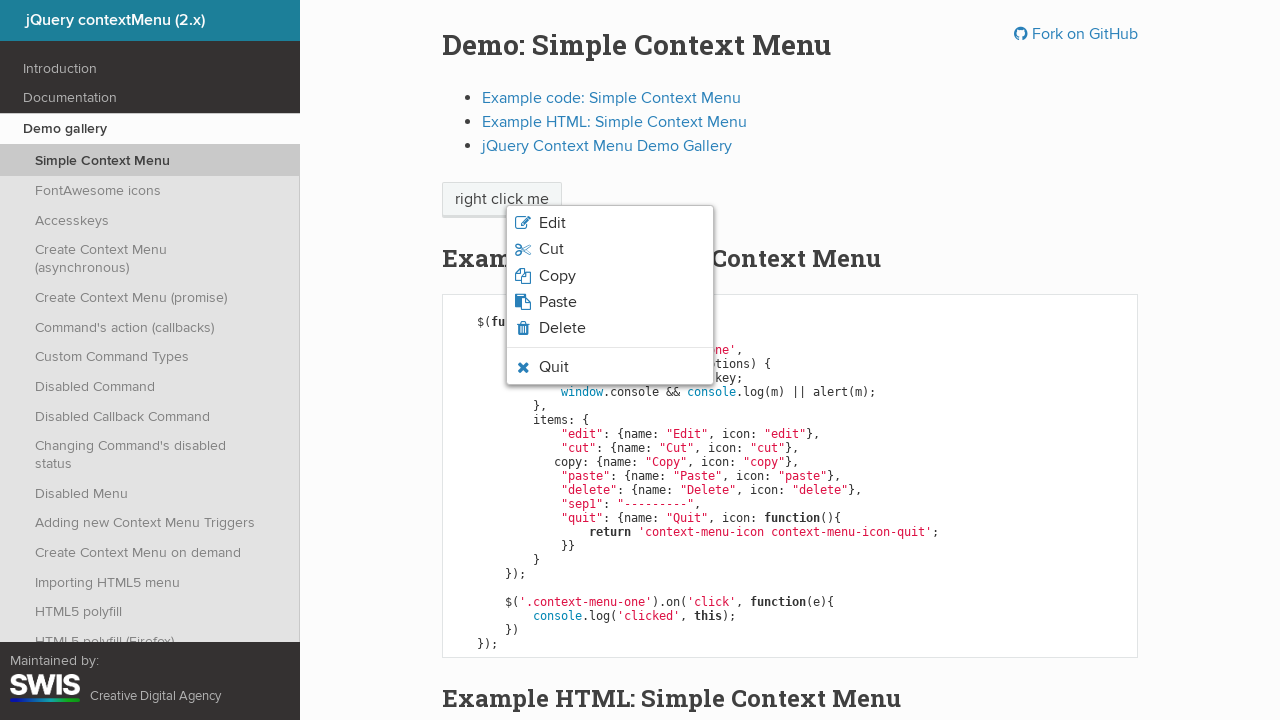

Clicked 'Copy' option from context menu at (610, 276) on .context-menu-icon-copy
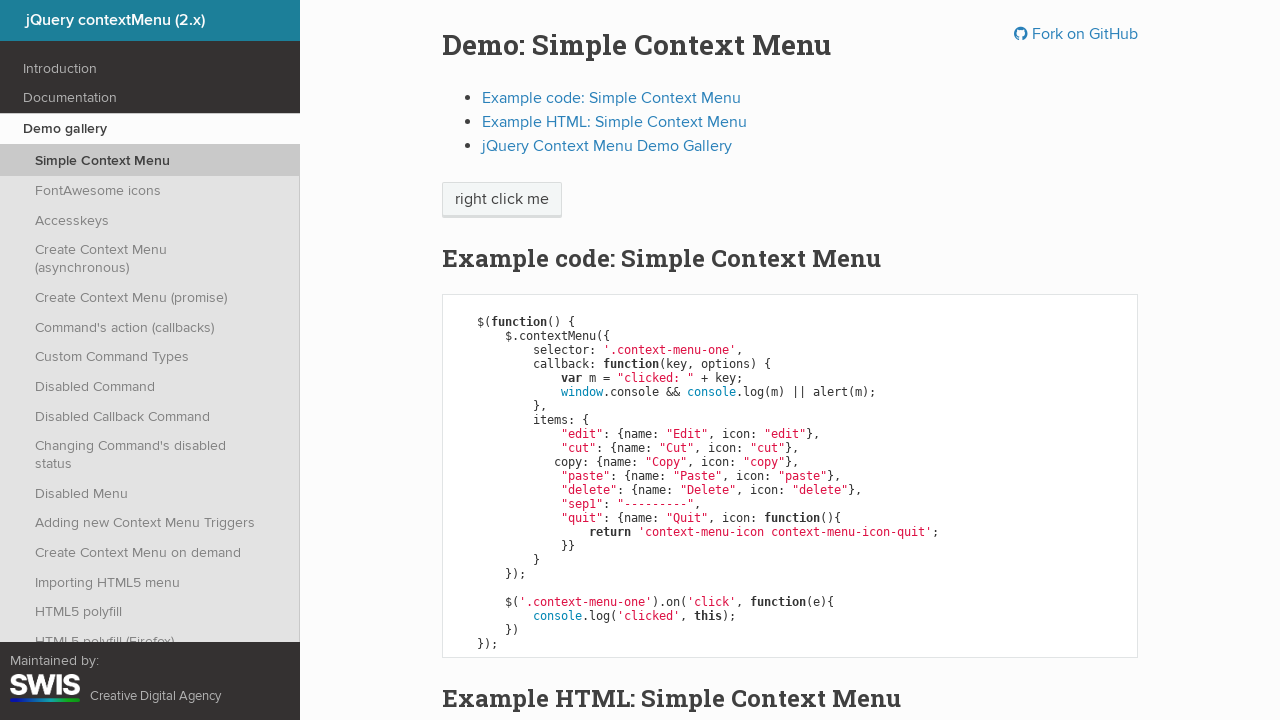

Set up dialog handler to accept alert
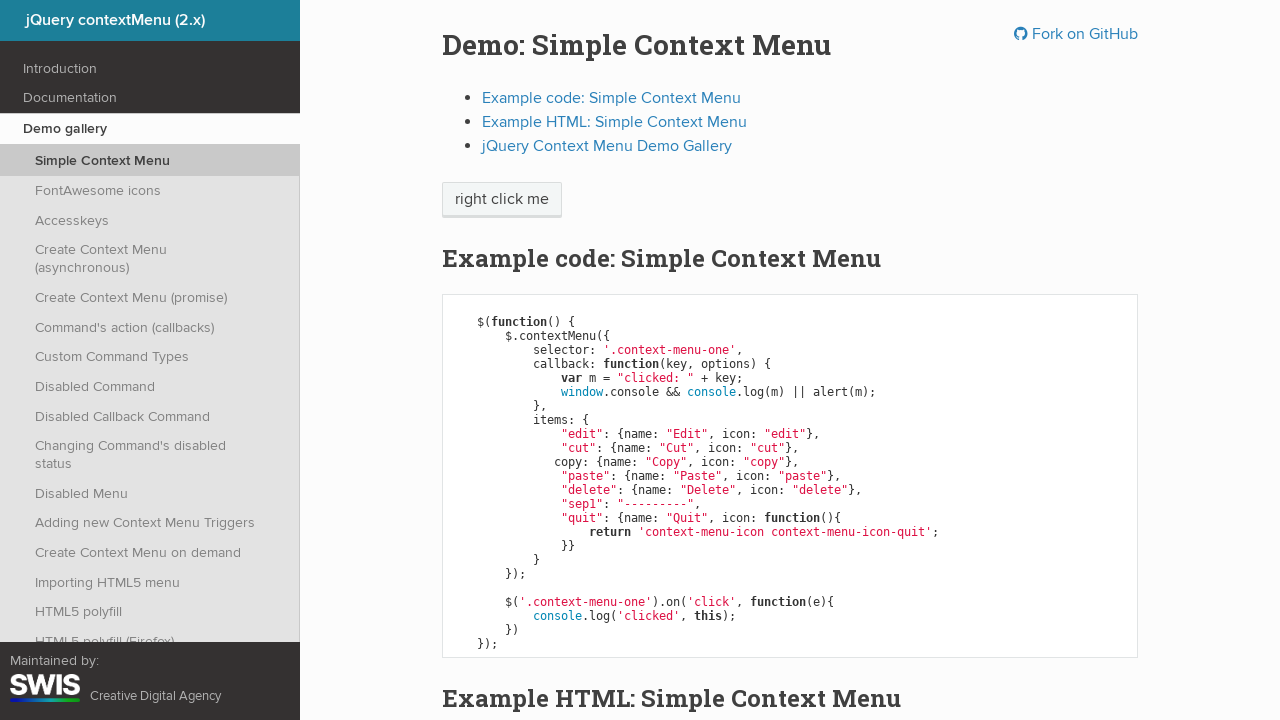

Waited for alert to appear and be handled
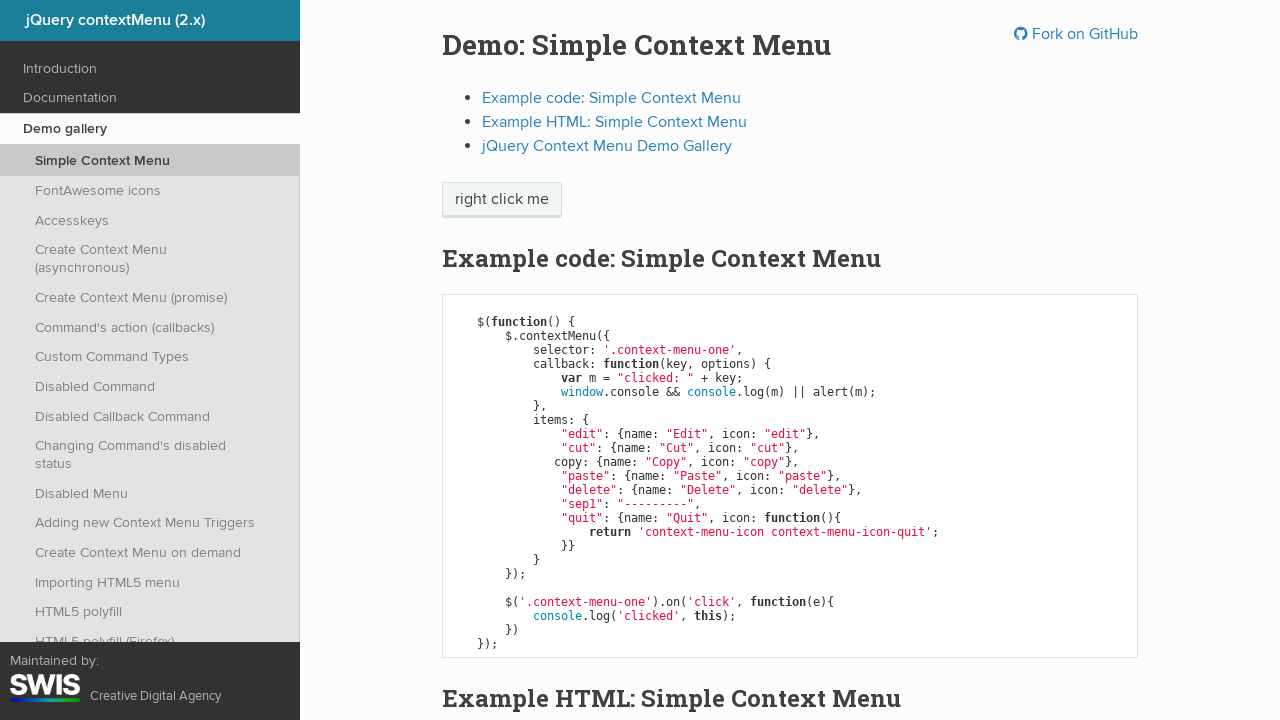

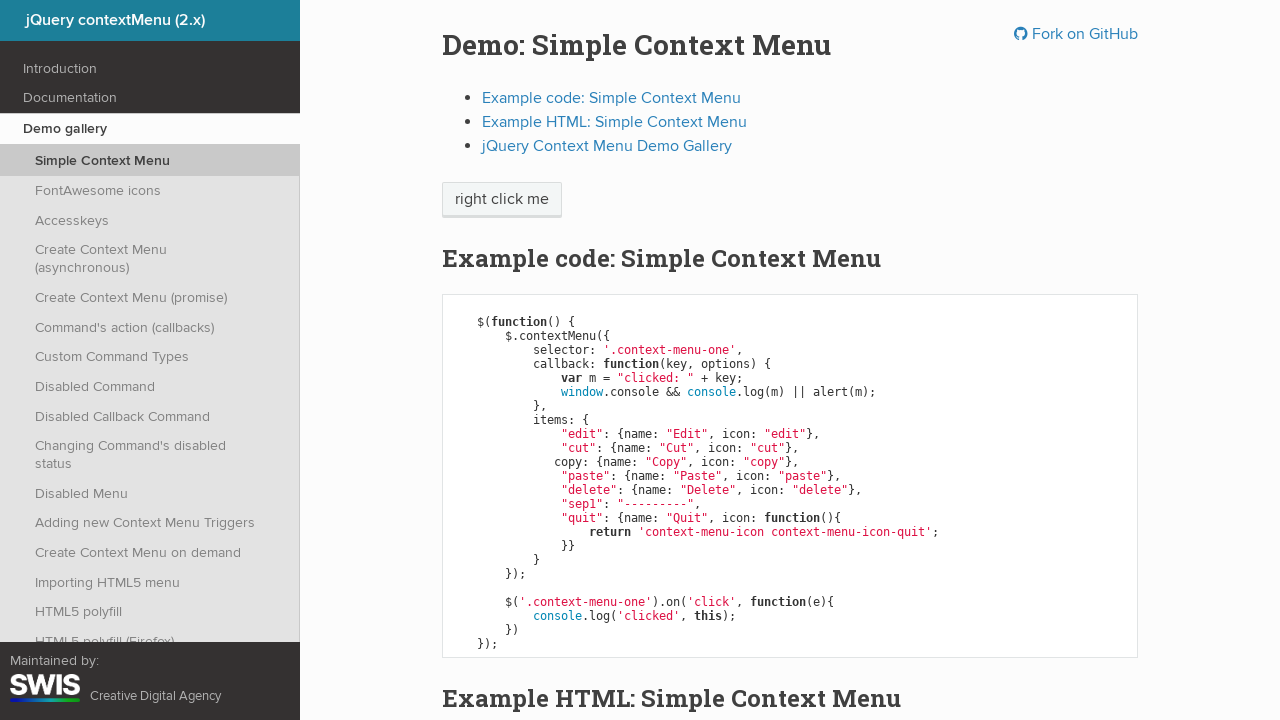